Tests the autocomplete dropdown functionality by typing partial text ("can"), navigating through suggestions using arrow keys, and selecting "Canada" from the dropdown options.

Starting URL: https://qaclickacademy.com/practice.php

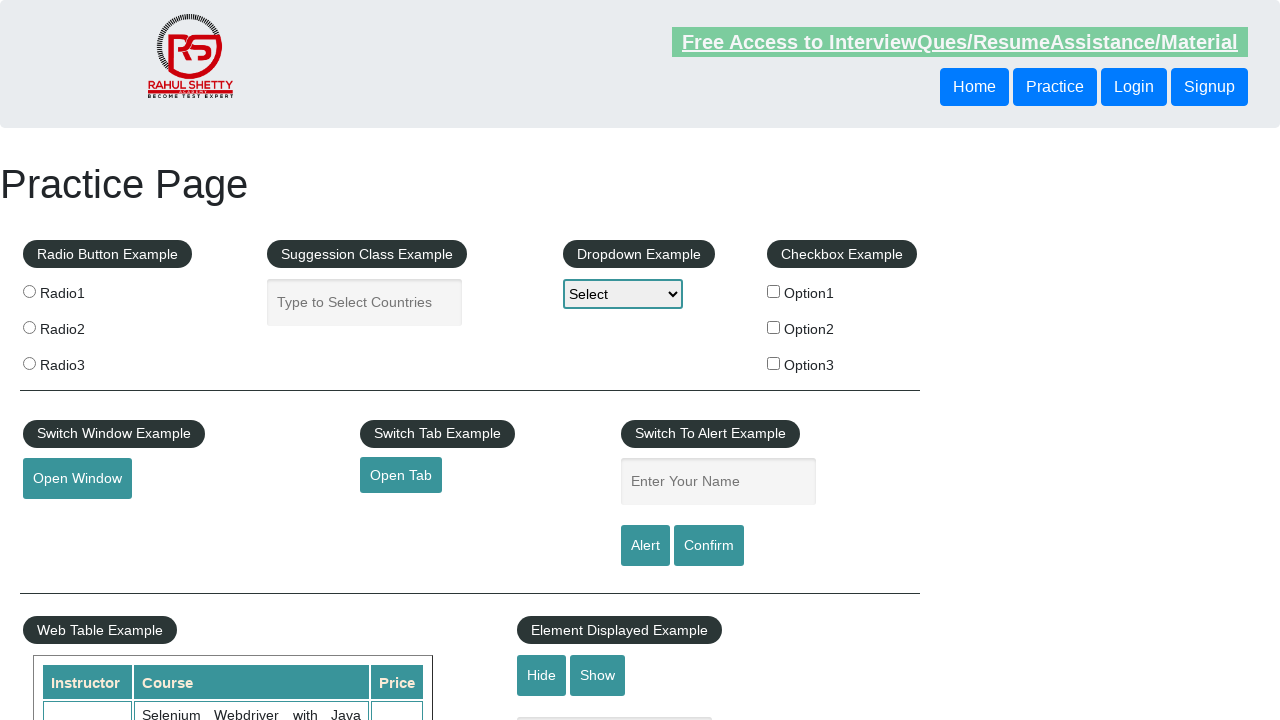

Set viewport size to 1920x1080
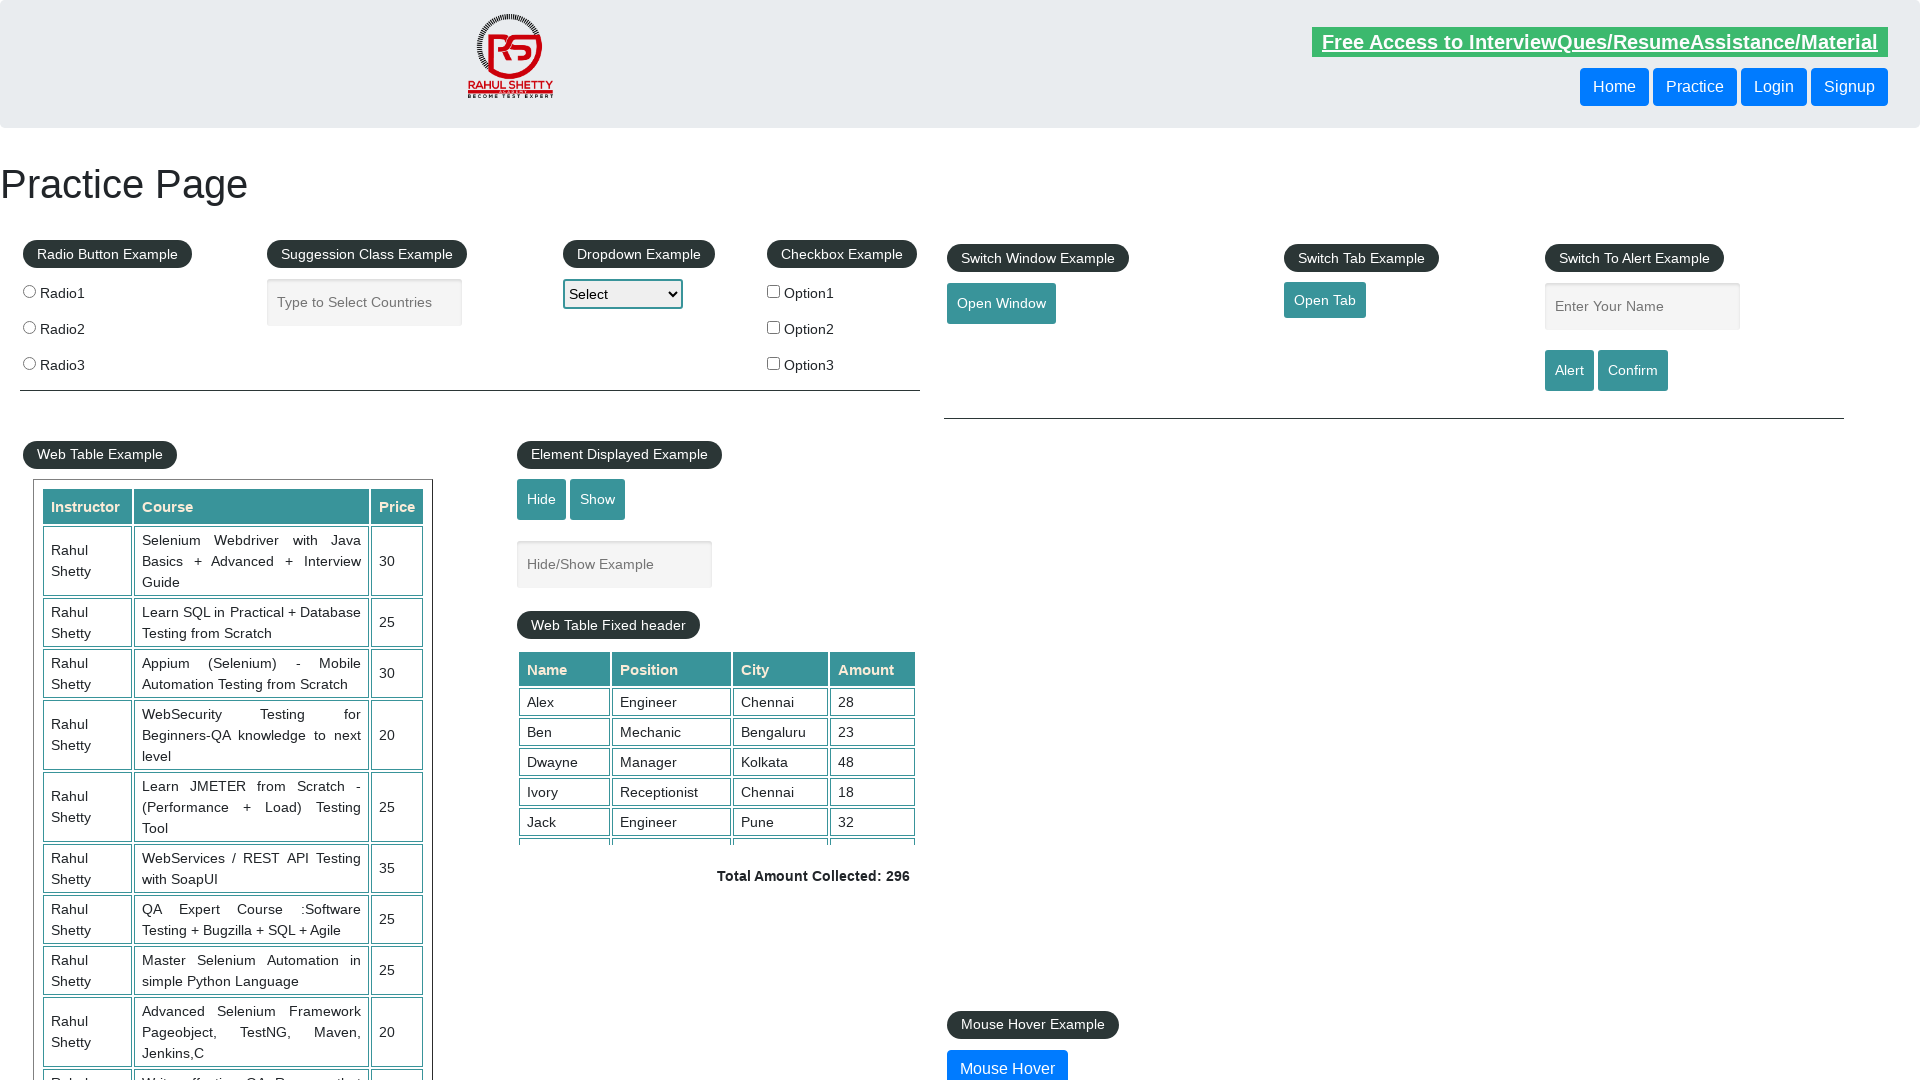

Typed 'can' into autocomplete field on #autocomplete
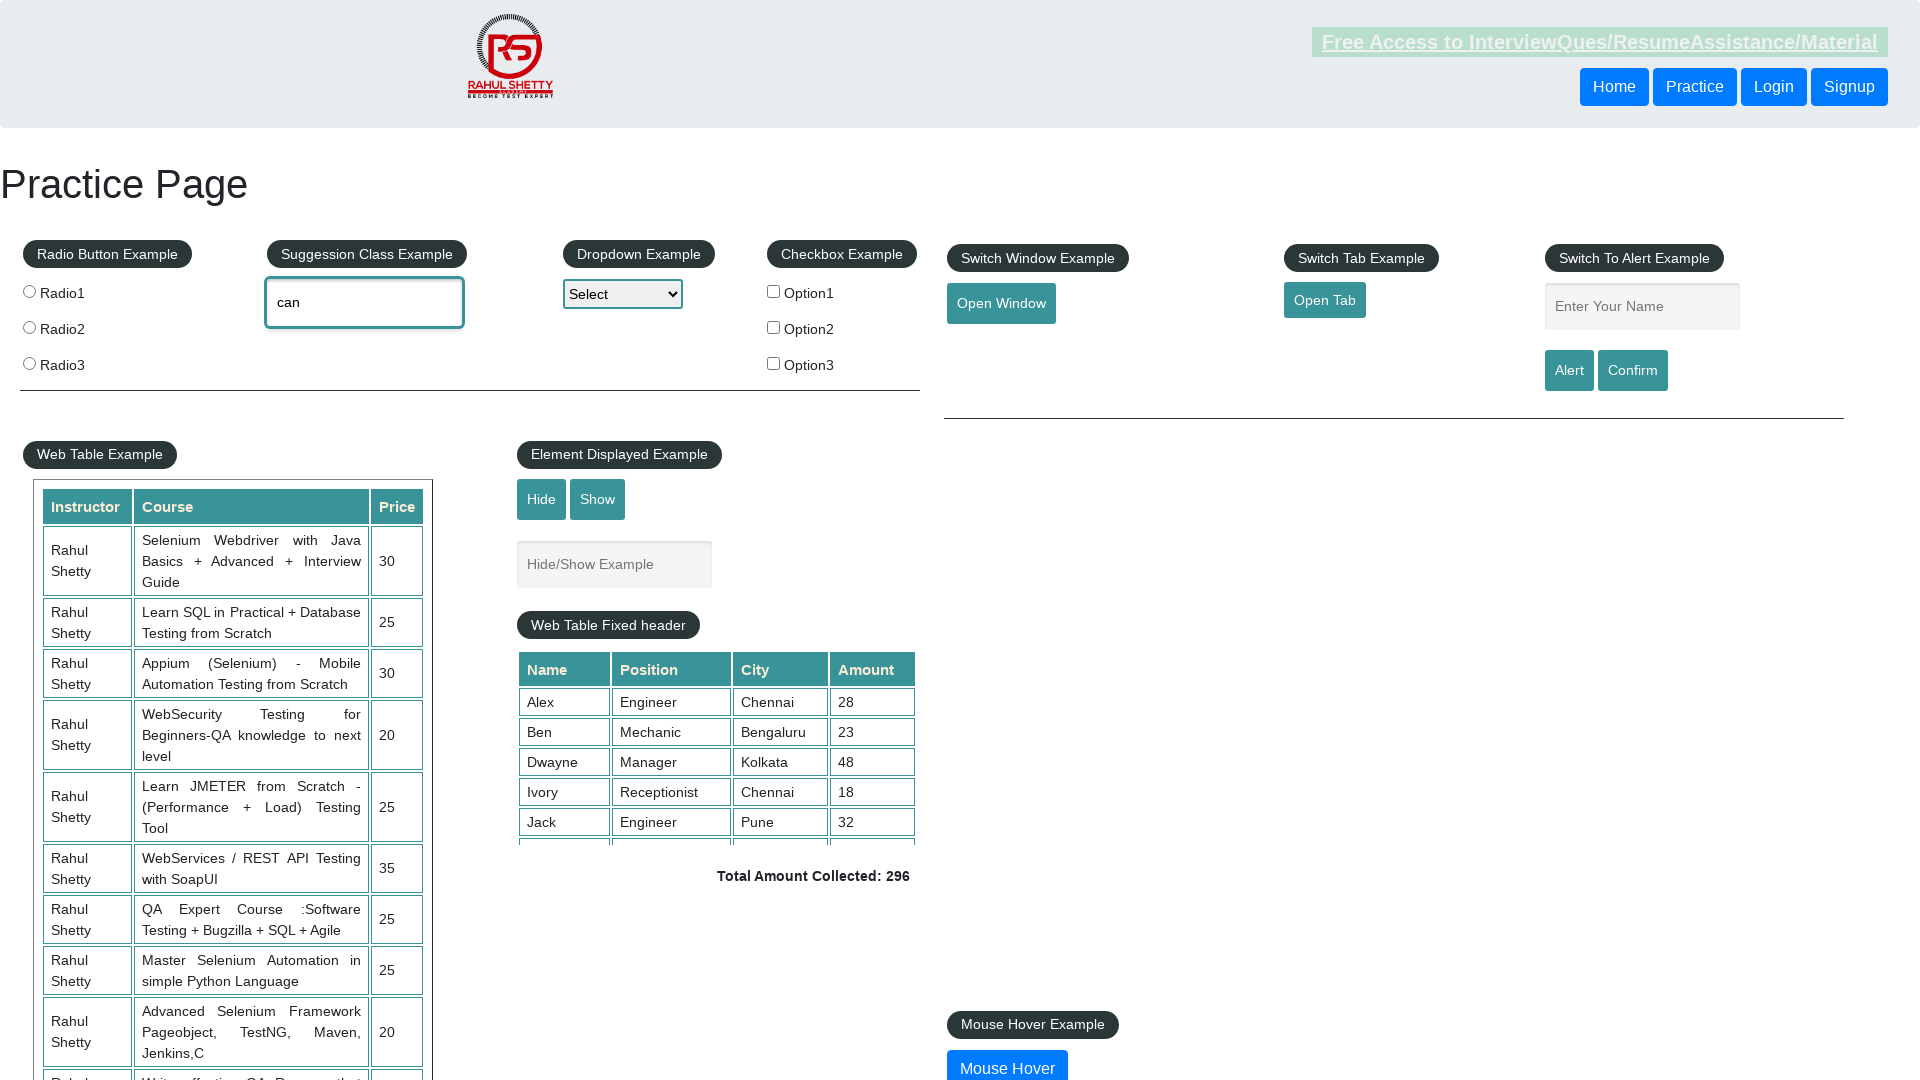

Waited 2000ms for autocomplete suggestions to appear
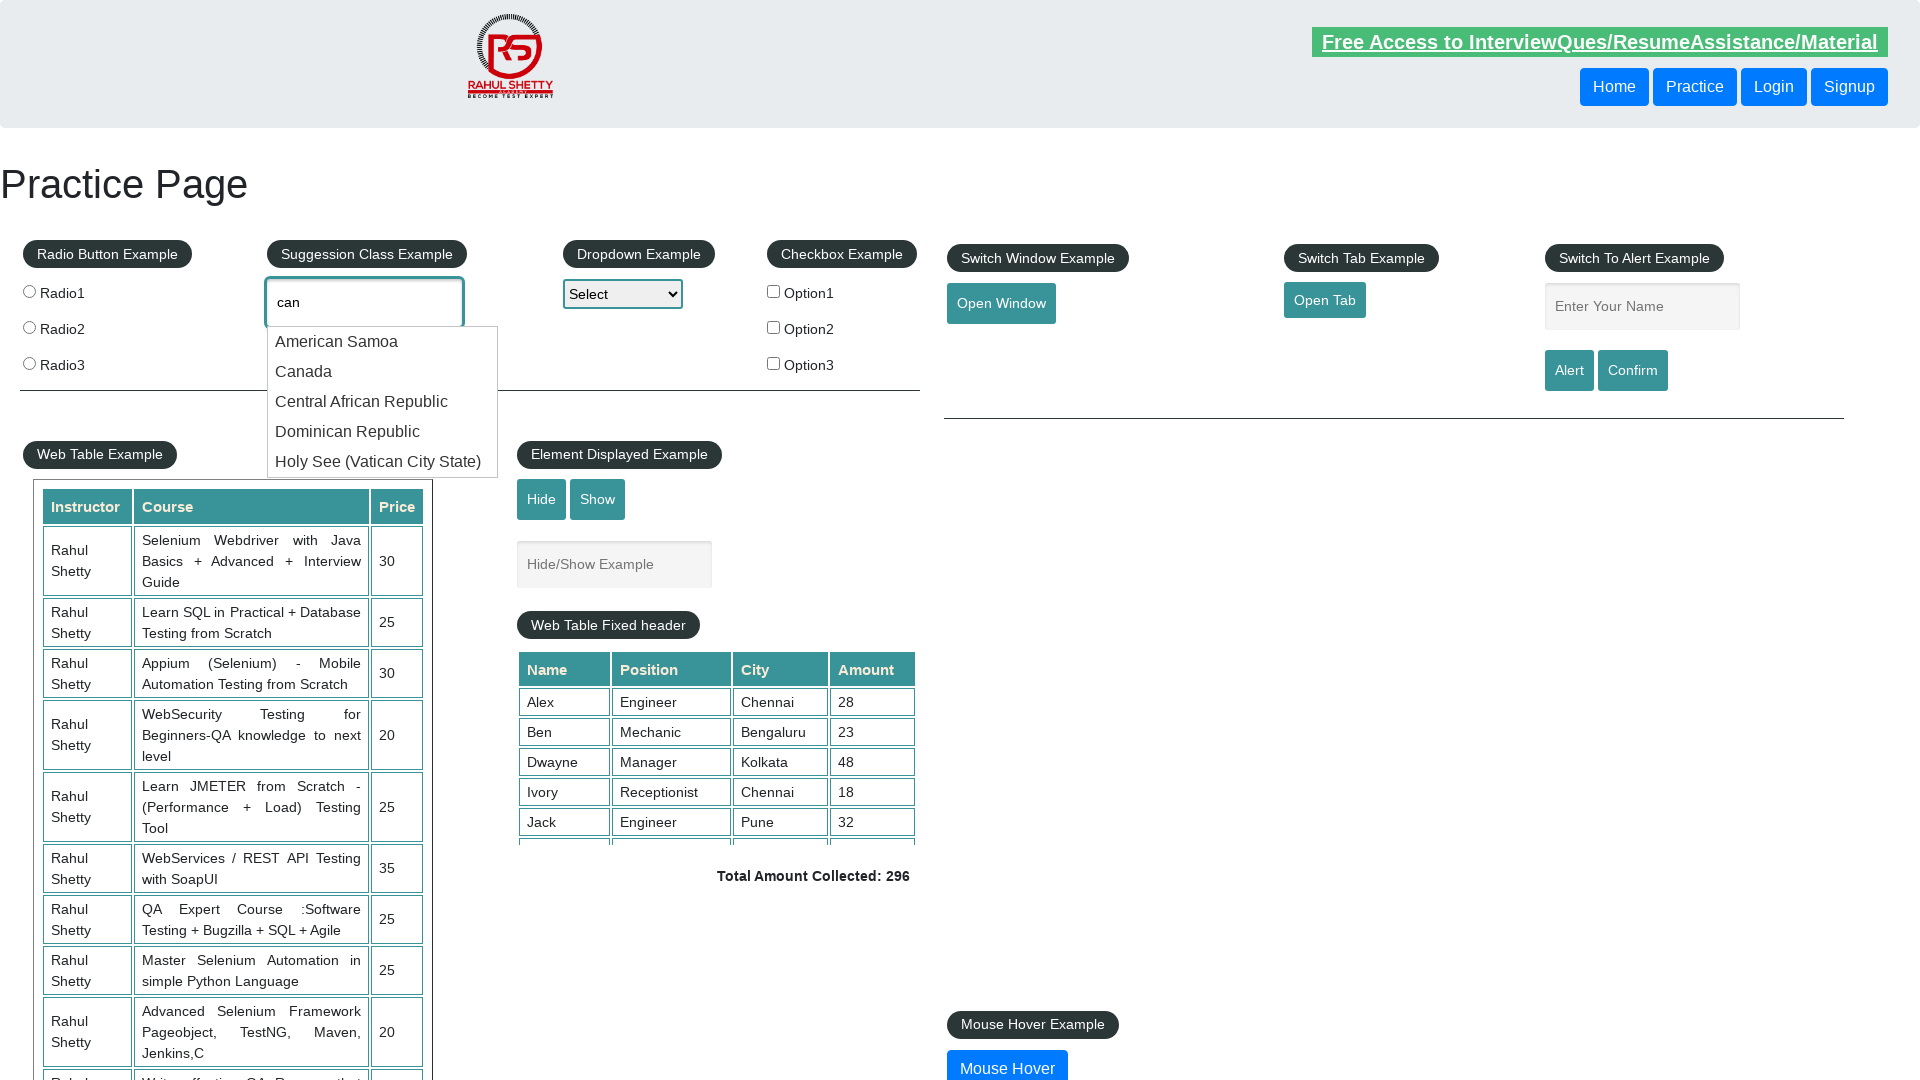

Pressed ArrowDown to navigate dropdown (iteration 1)
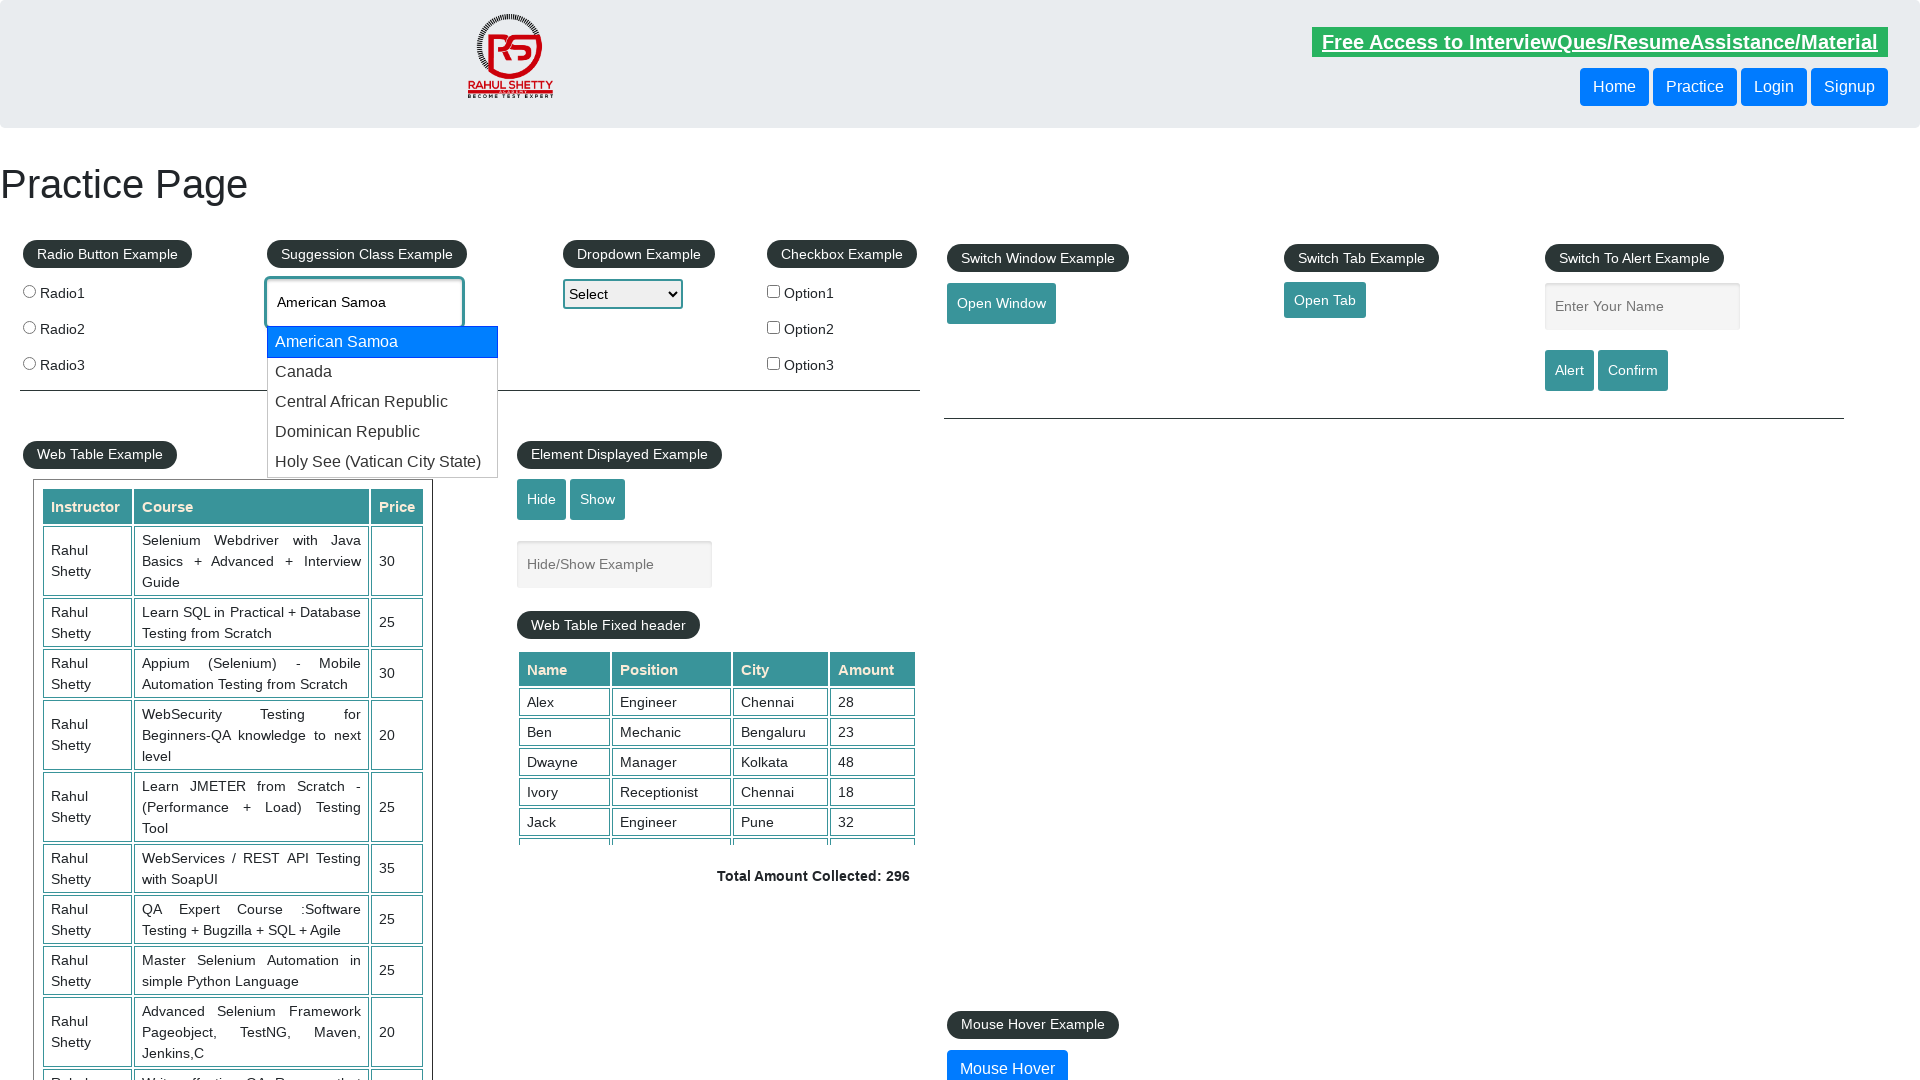

Pressed ArrowDown to navigate dropdown (iteration 2)
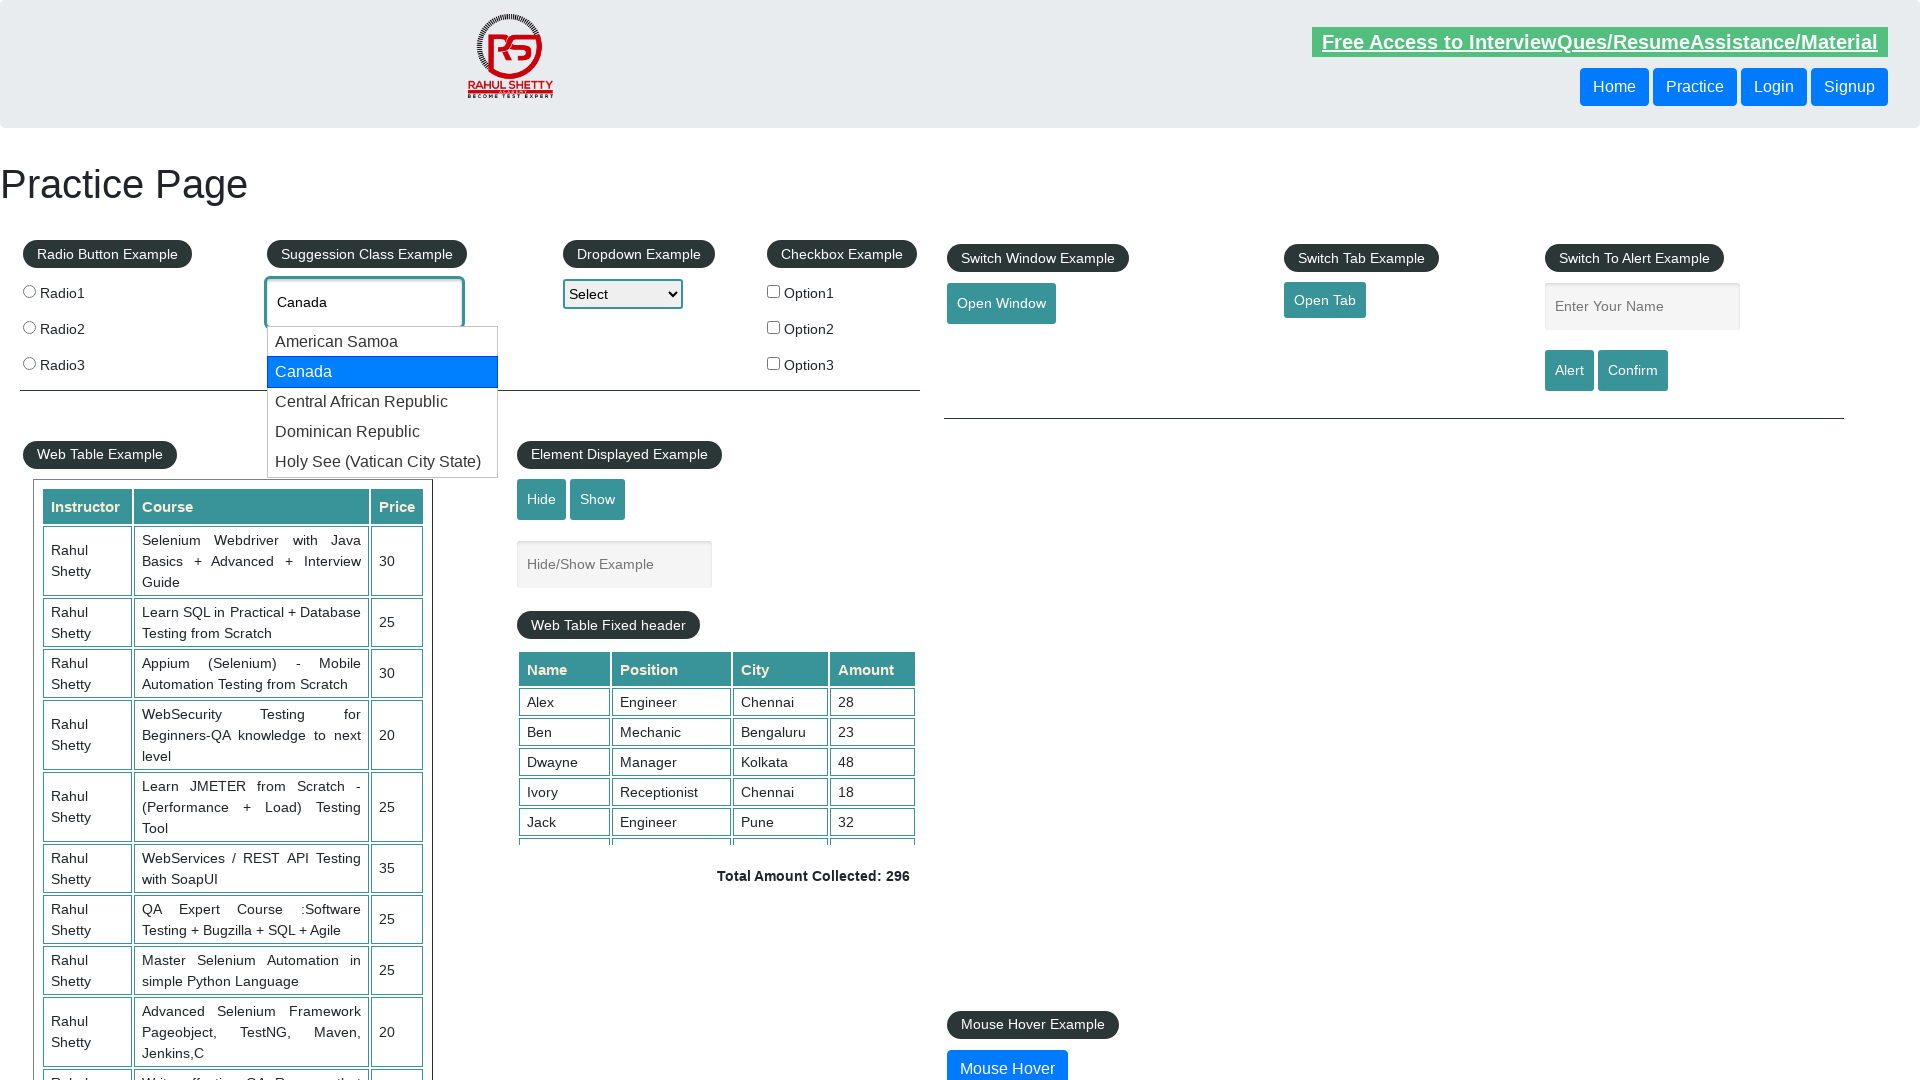

Pressed Enter to select 'Canada' from dropdown
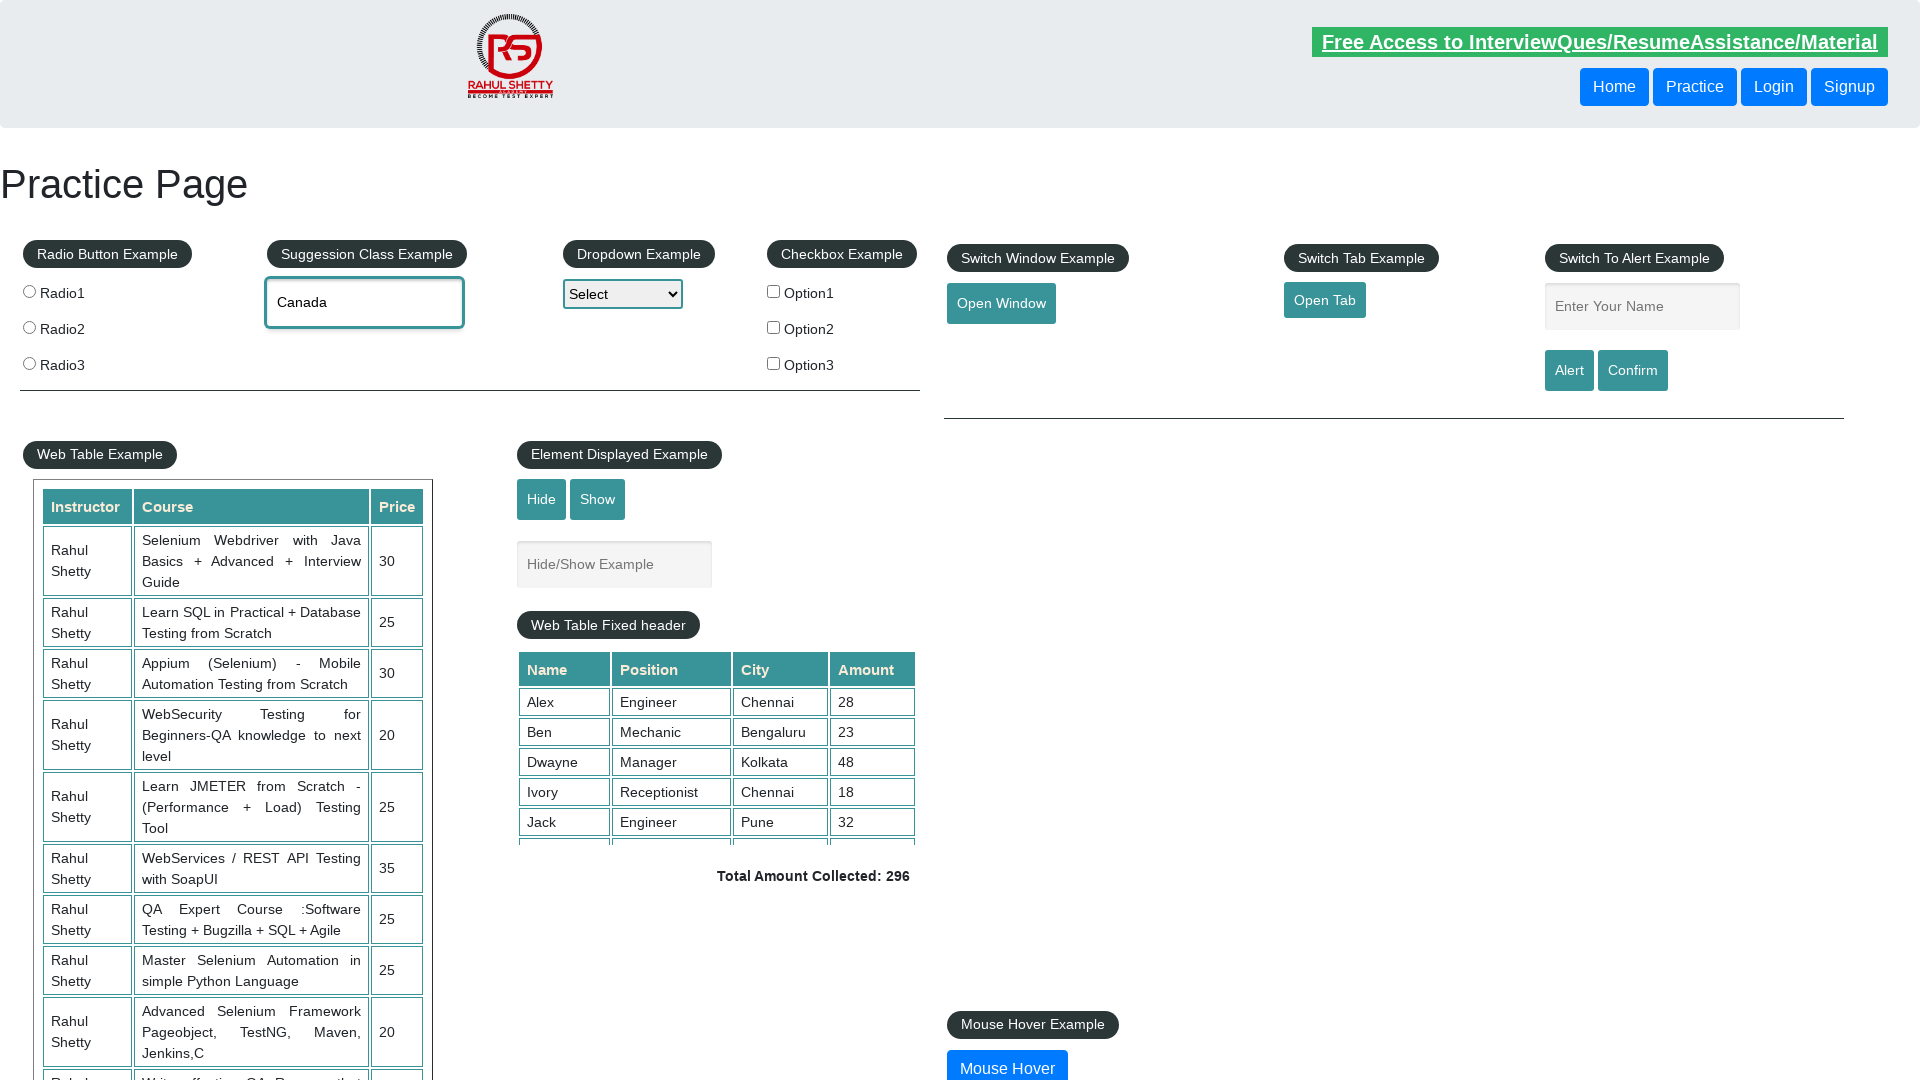

Cleared autocomplete field on #autocomplete
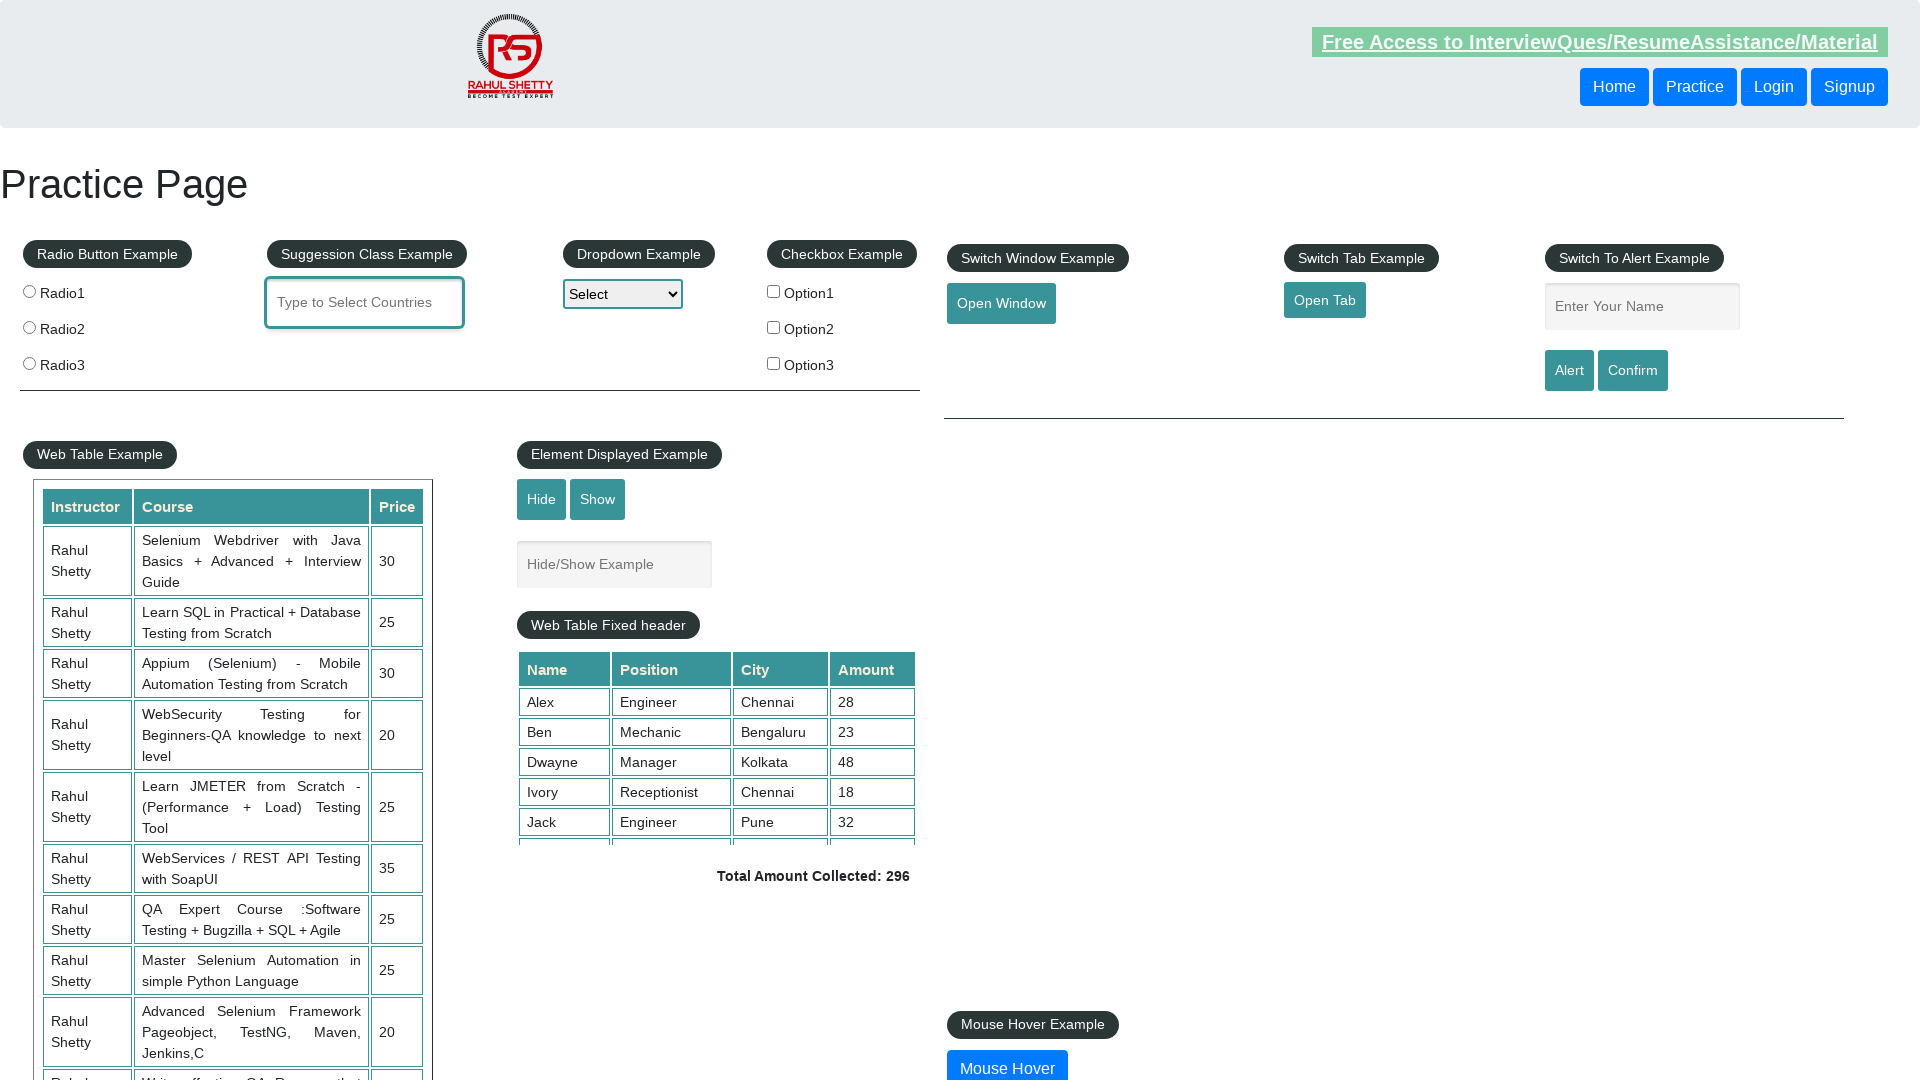

Typed 'ind' into autocomplete field on #autocomplete
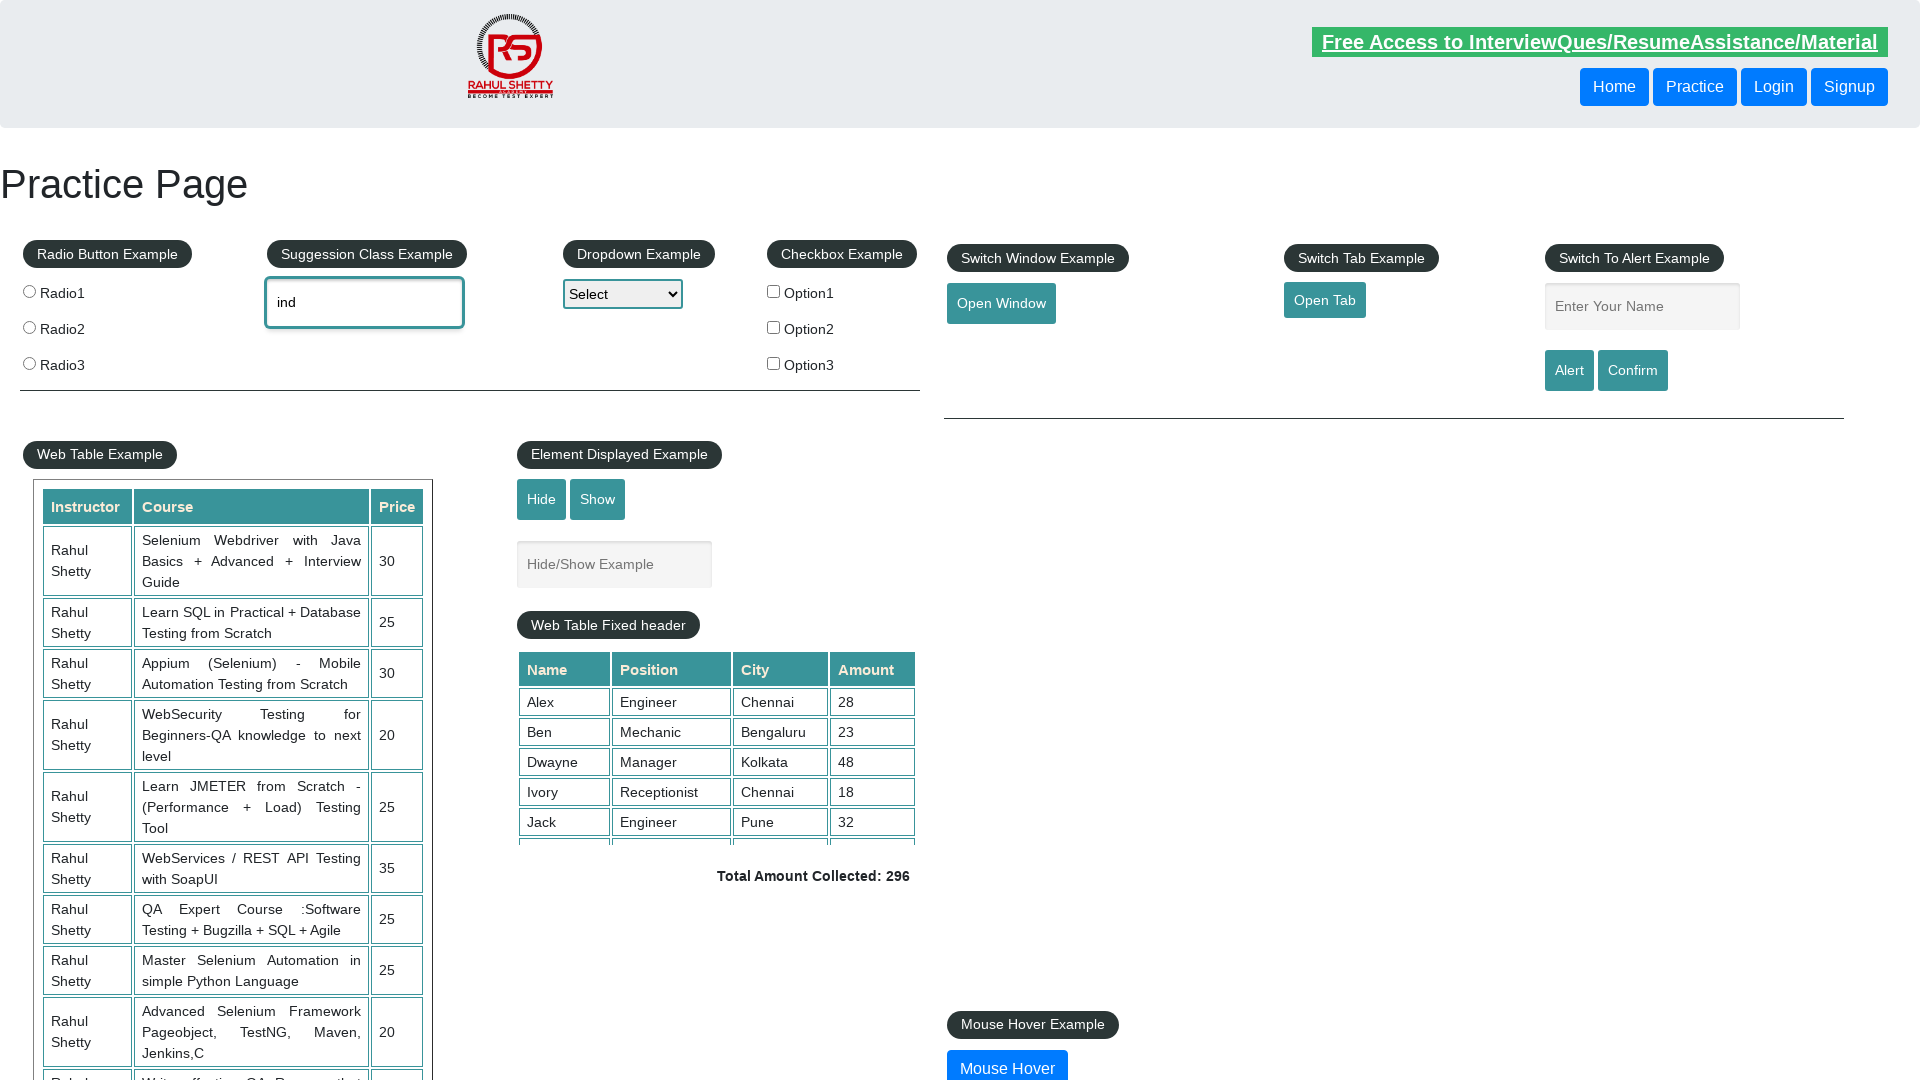

Waited 2000ms for autocomplete suggestions to appear
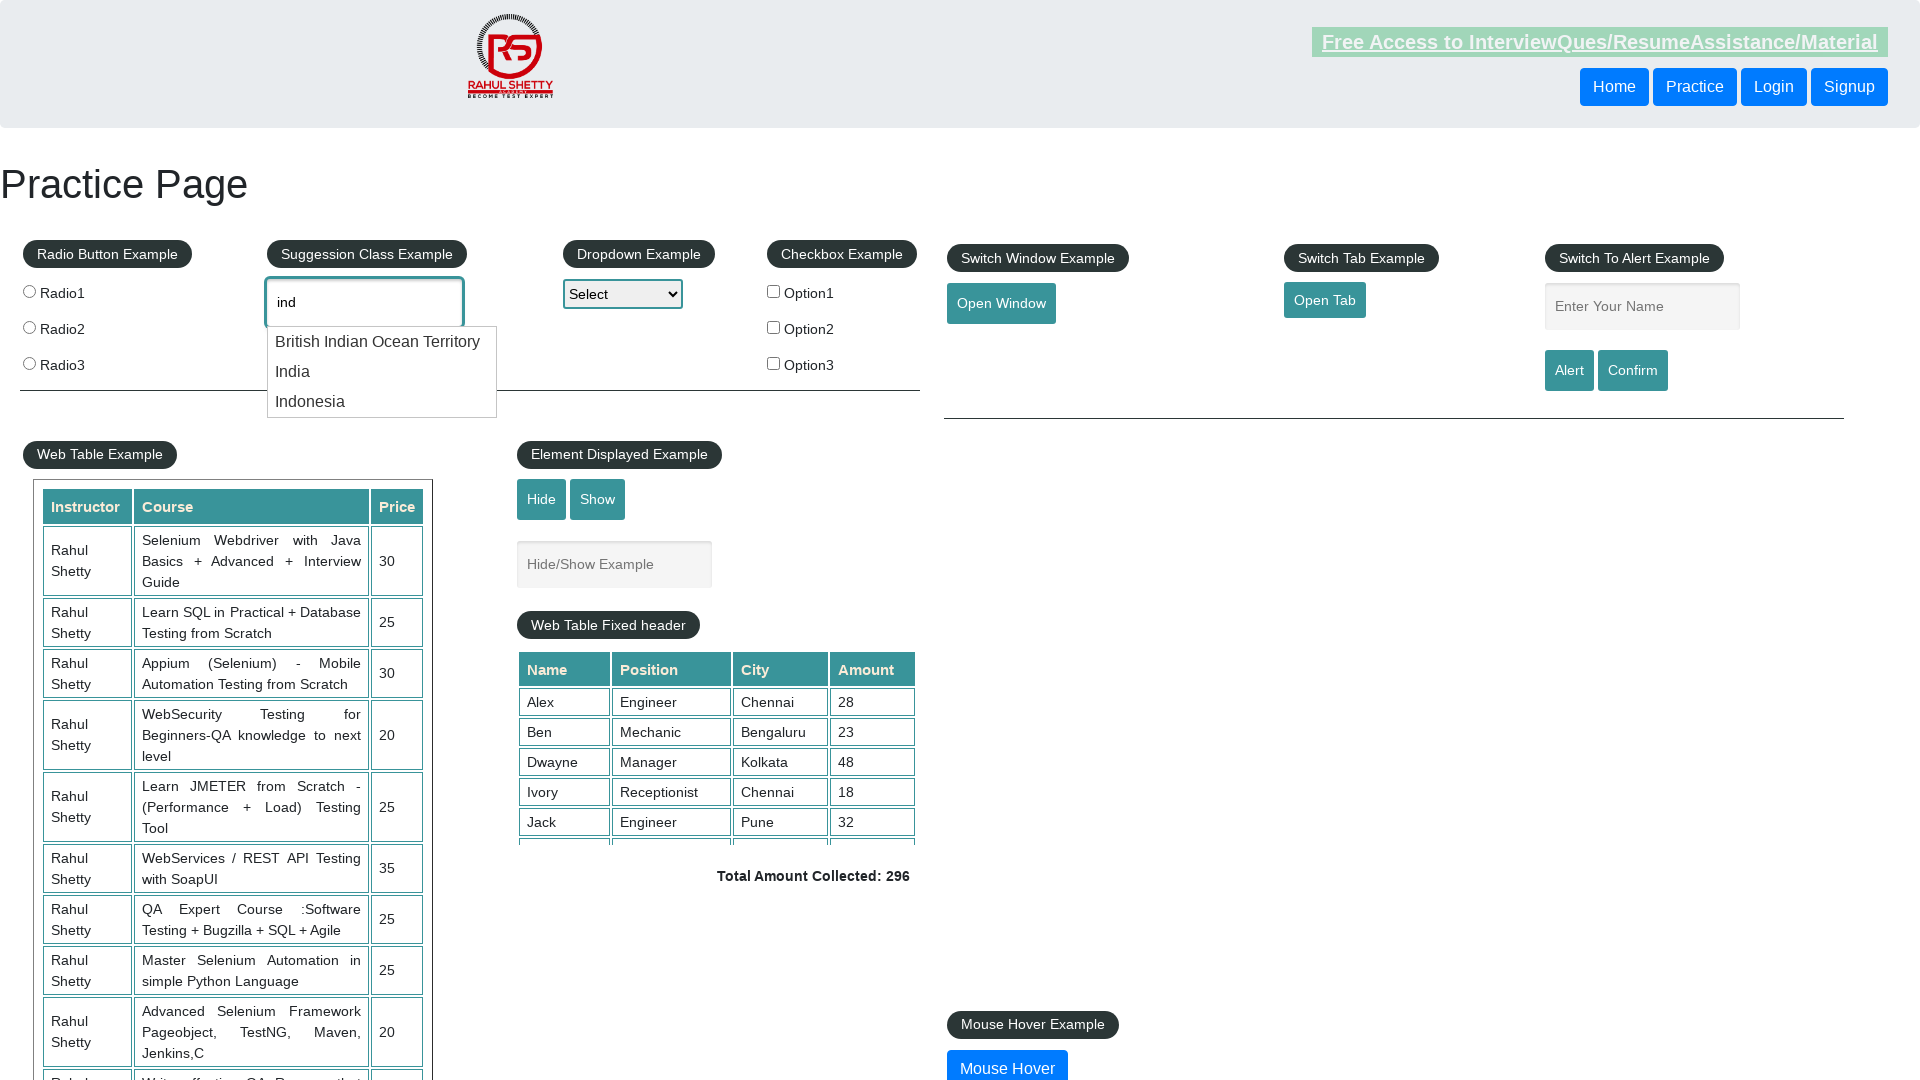

Pressed ArrowDown once to navigate dropdown
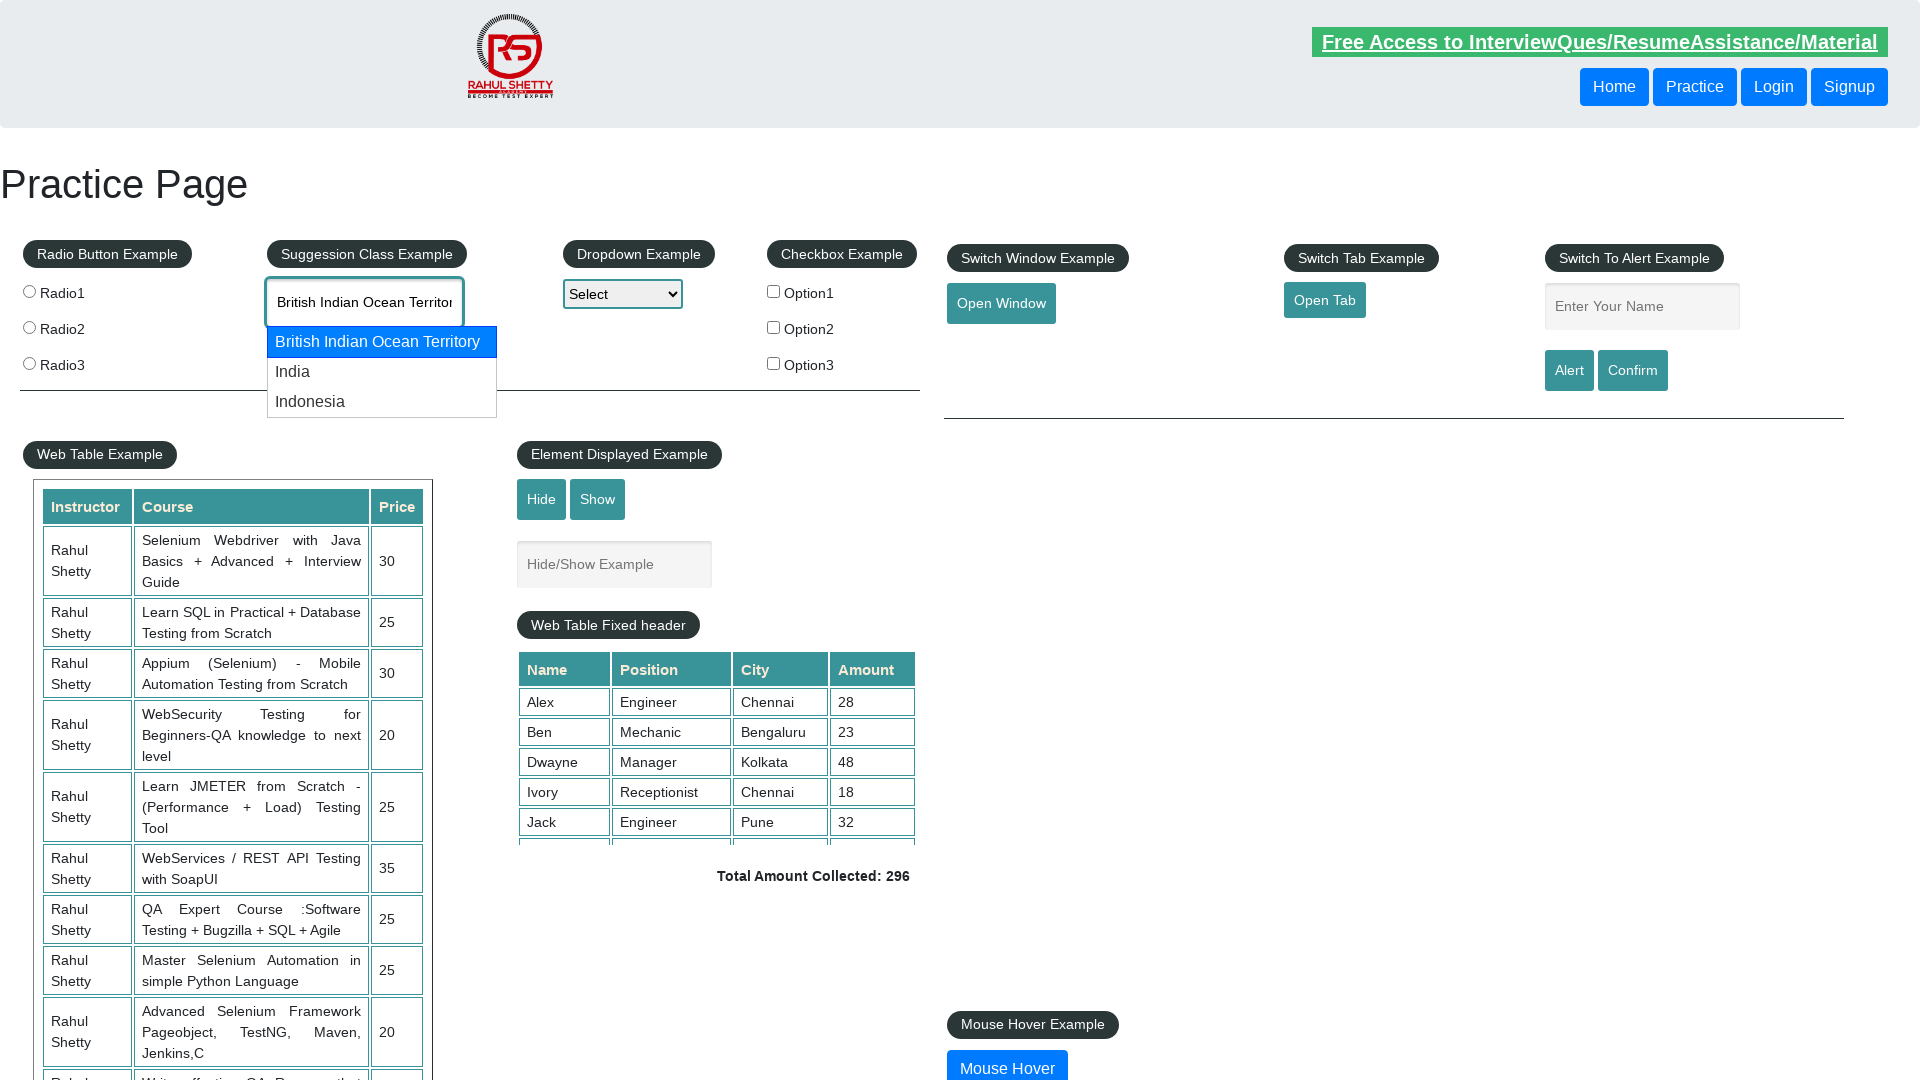

Pressed ArrowDown twice to navigate dropdown
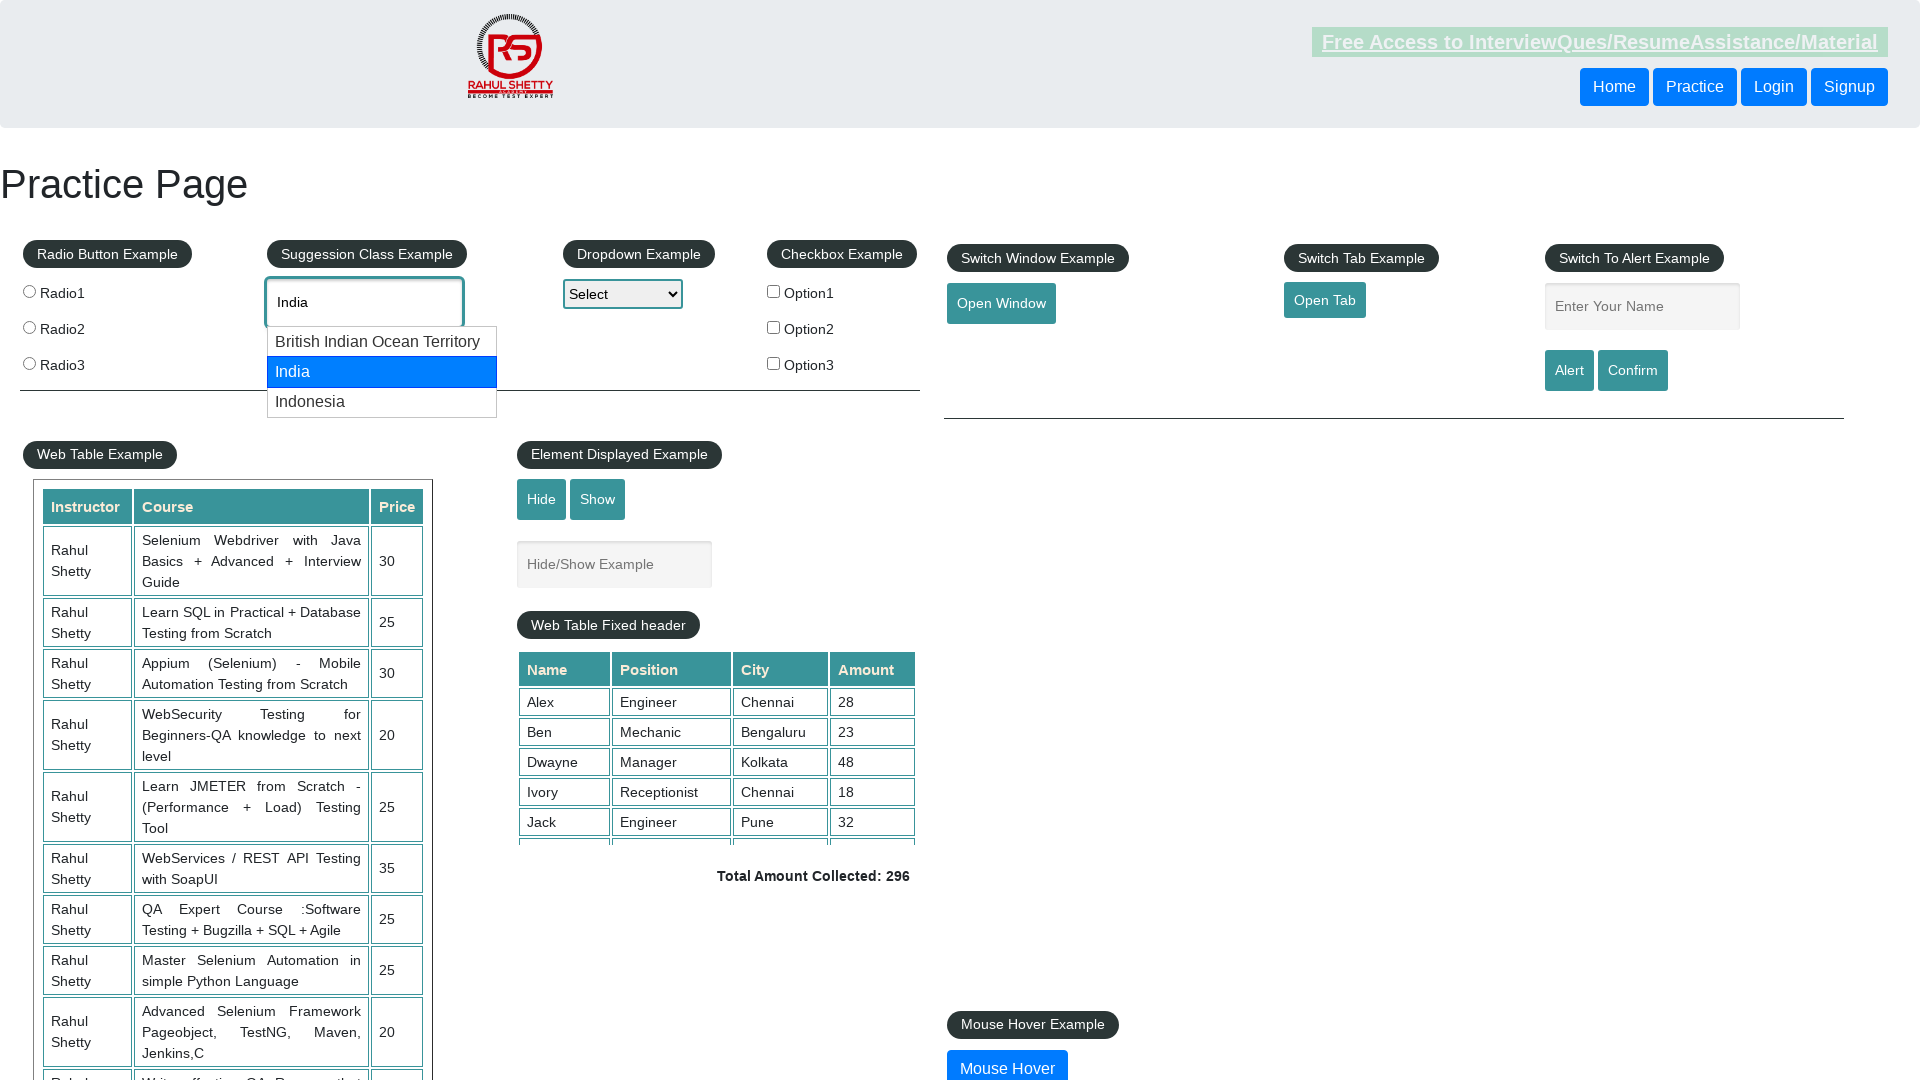

Retrieved selected value from autocomplete field: India
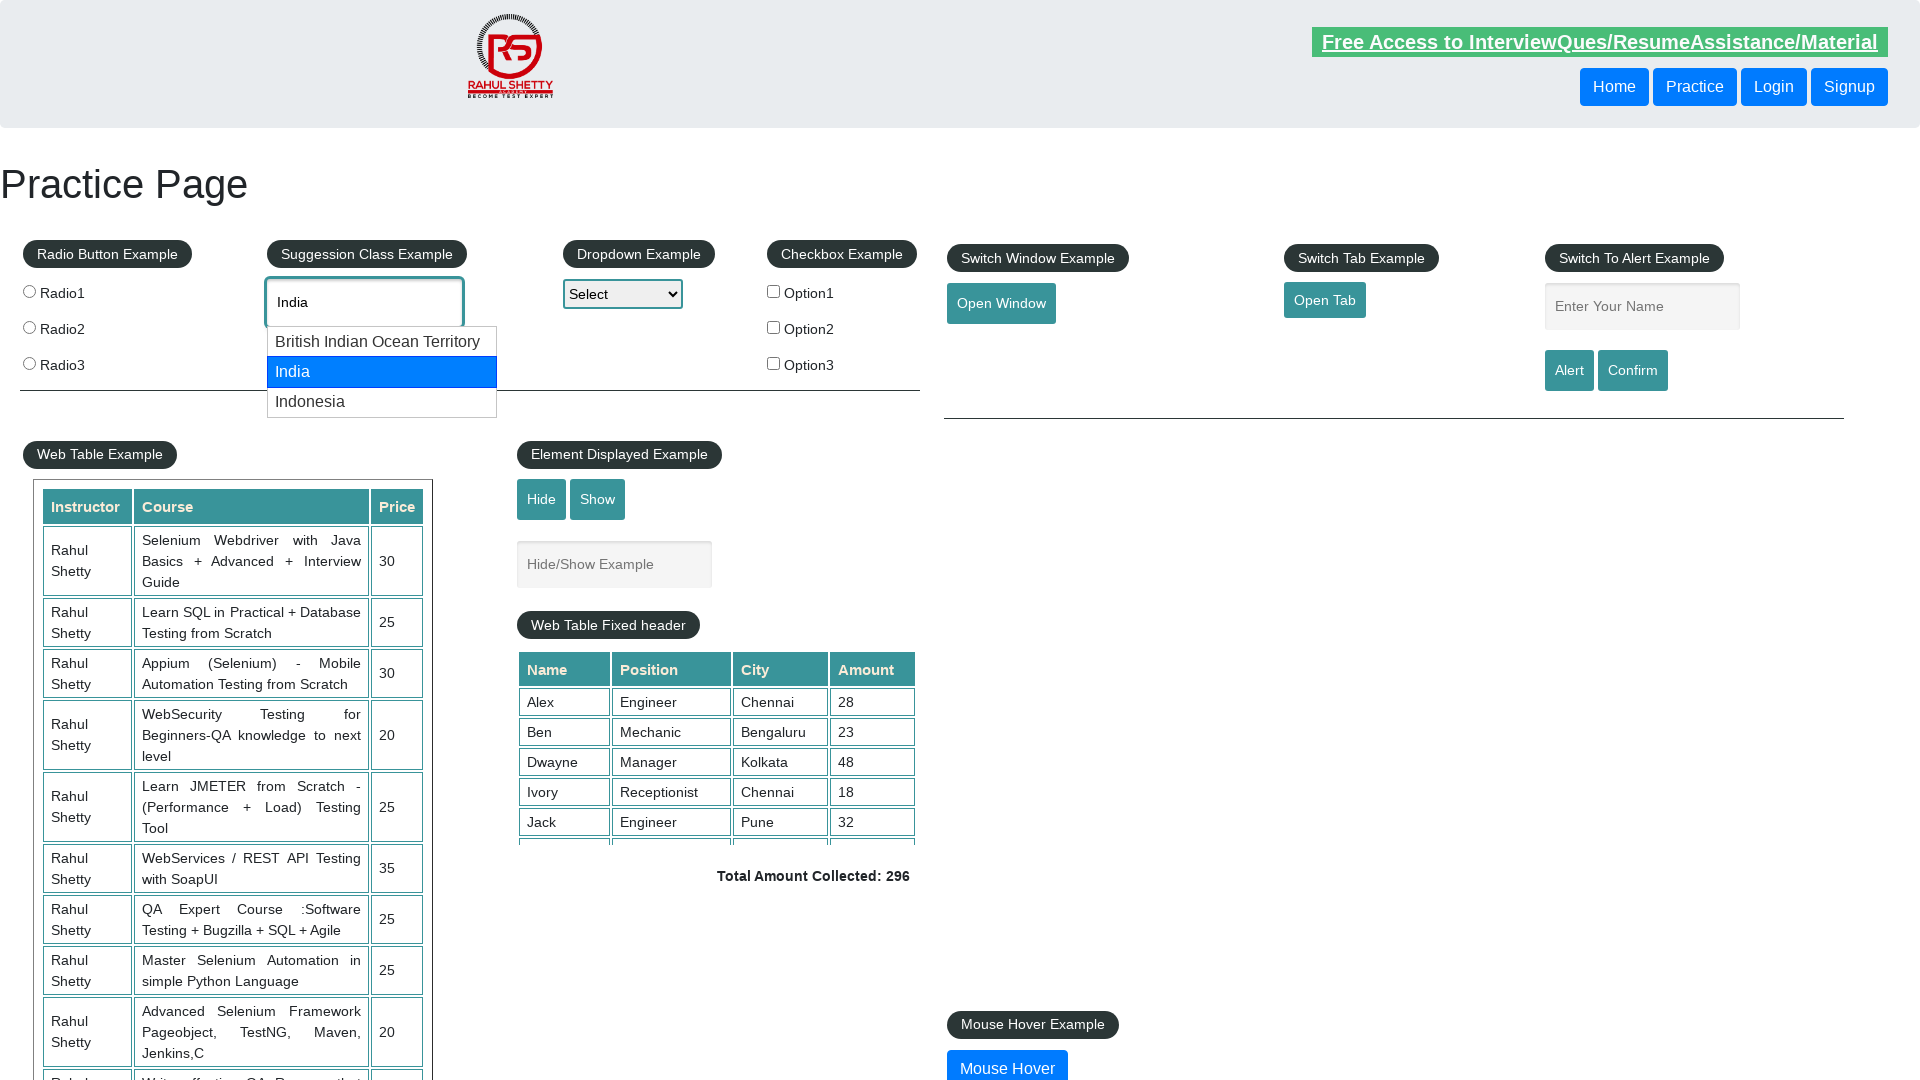

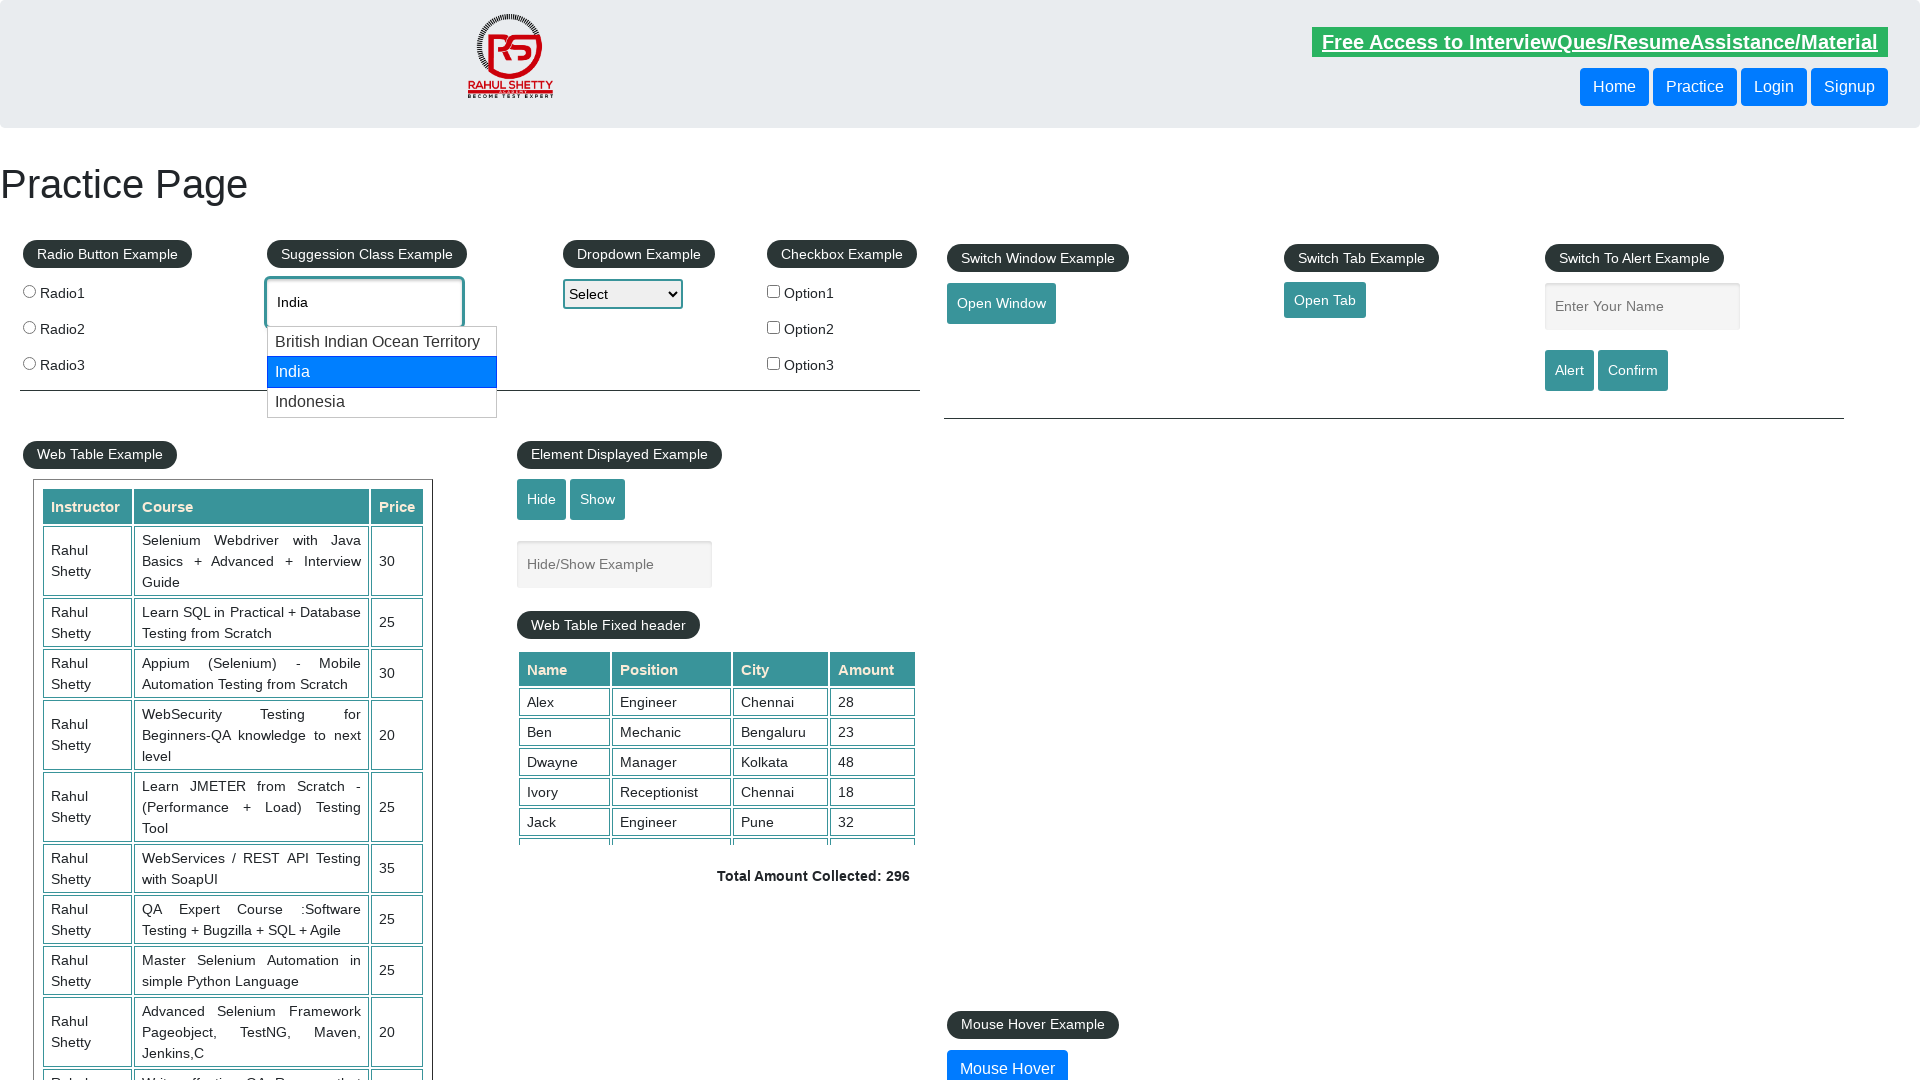